Tests navigation by counting links on the page, identifying footer links, and opening multiple links from a footer column in new tabs to verify they load correctly

Starting URL: https://rahulshettyacademy.com/AutomationPractice/

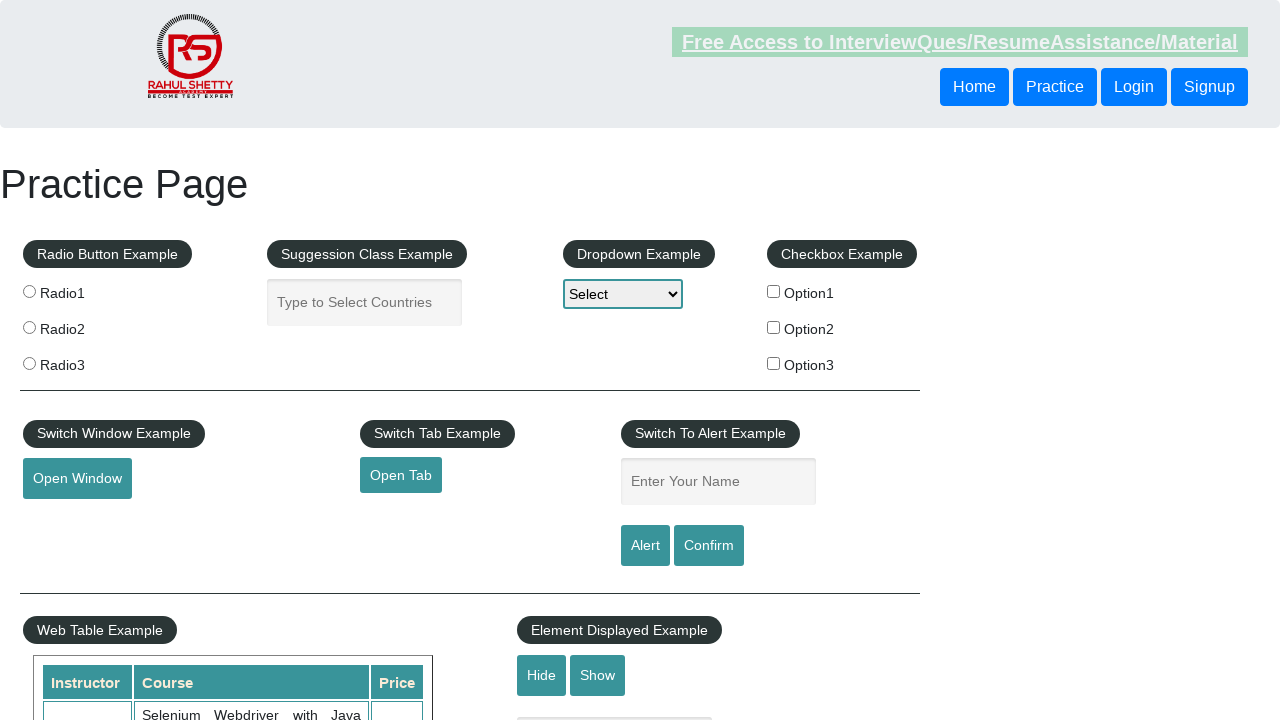

Waited for footer section to load (#gf-BIG)
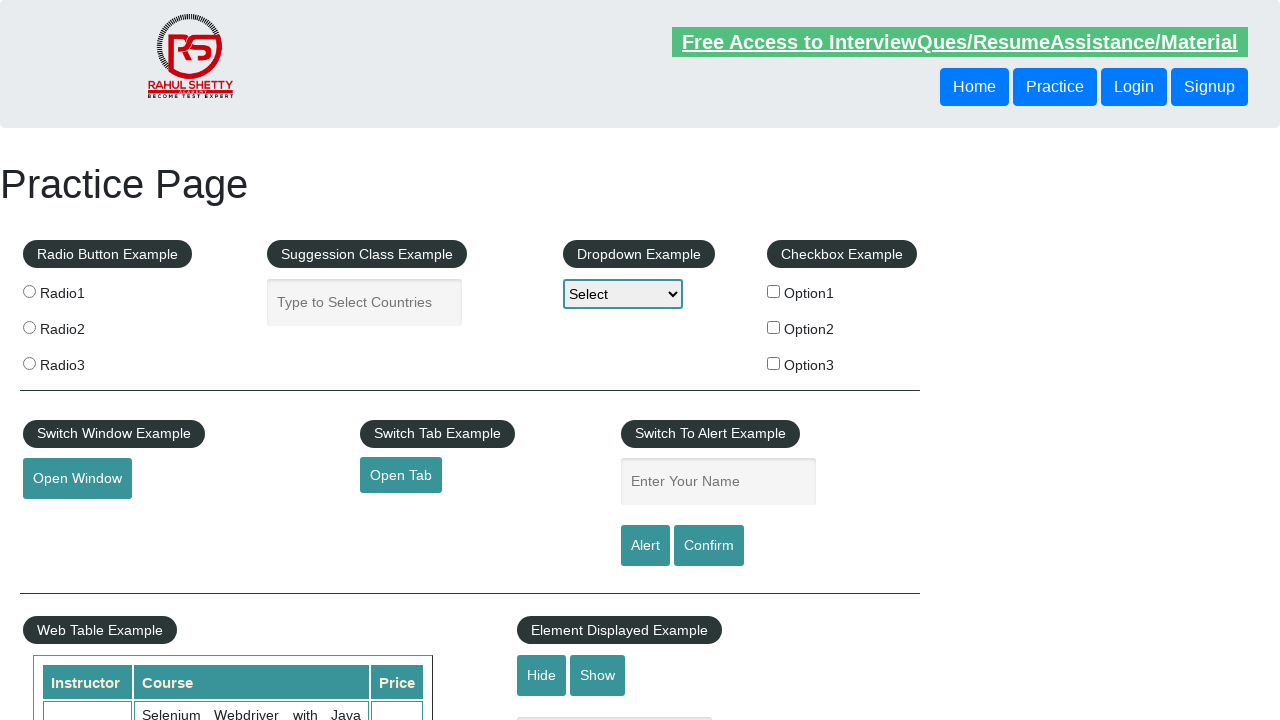

Located footer column links in second column
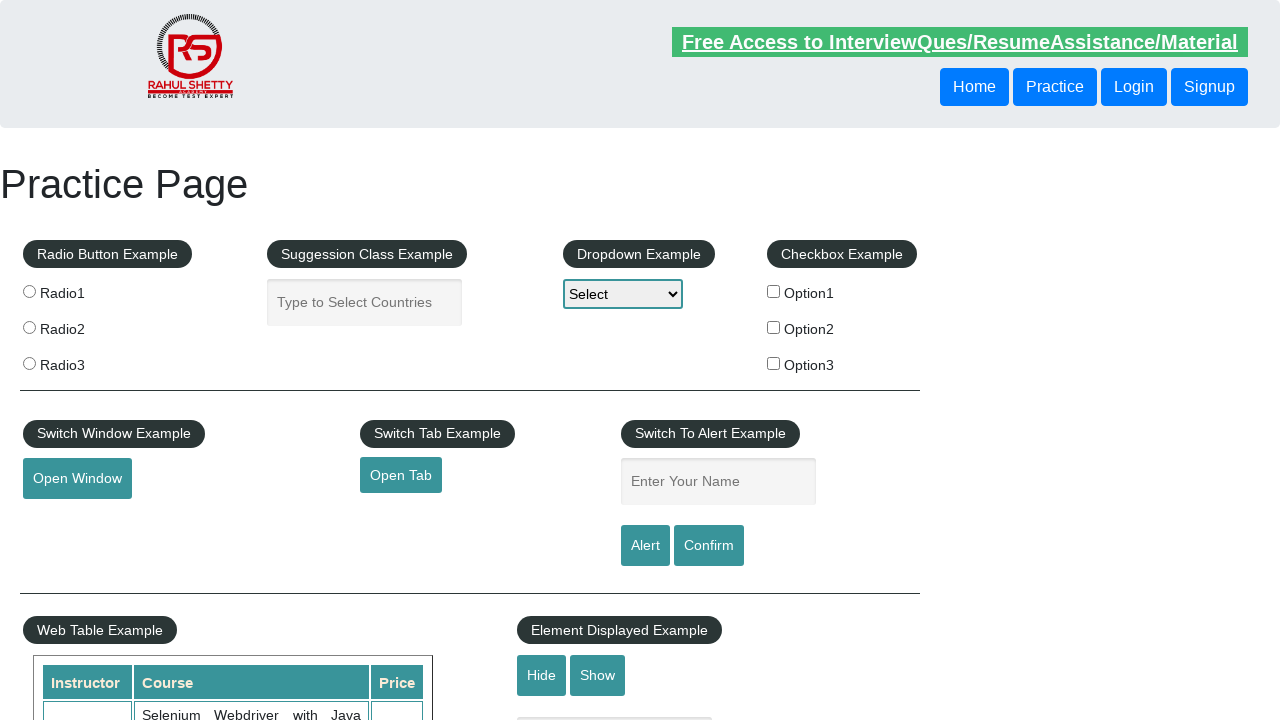

Counted 5 links in footer column
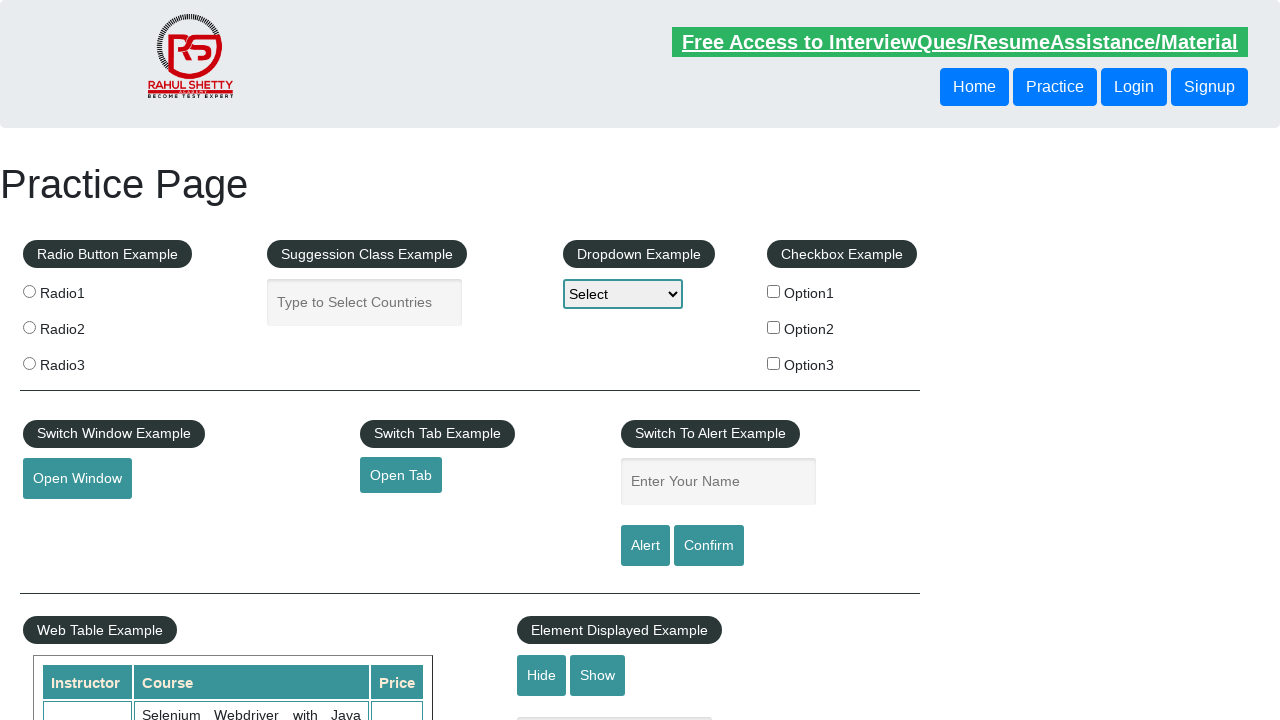

Opened footer link 1 in new tab using Ctrl+Click at (473, 520) on xpath=//table/tbody/tr/td[2]/ul//a >> nth=1
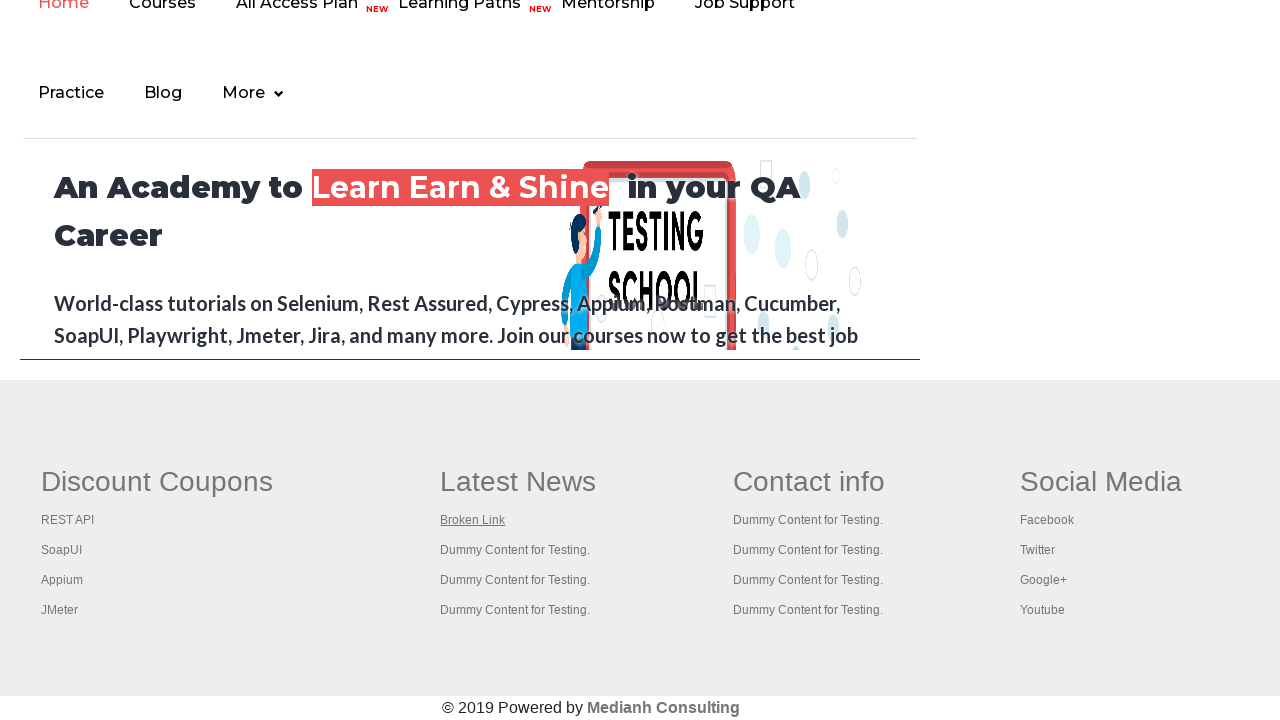

New tab 1 loaded successfully
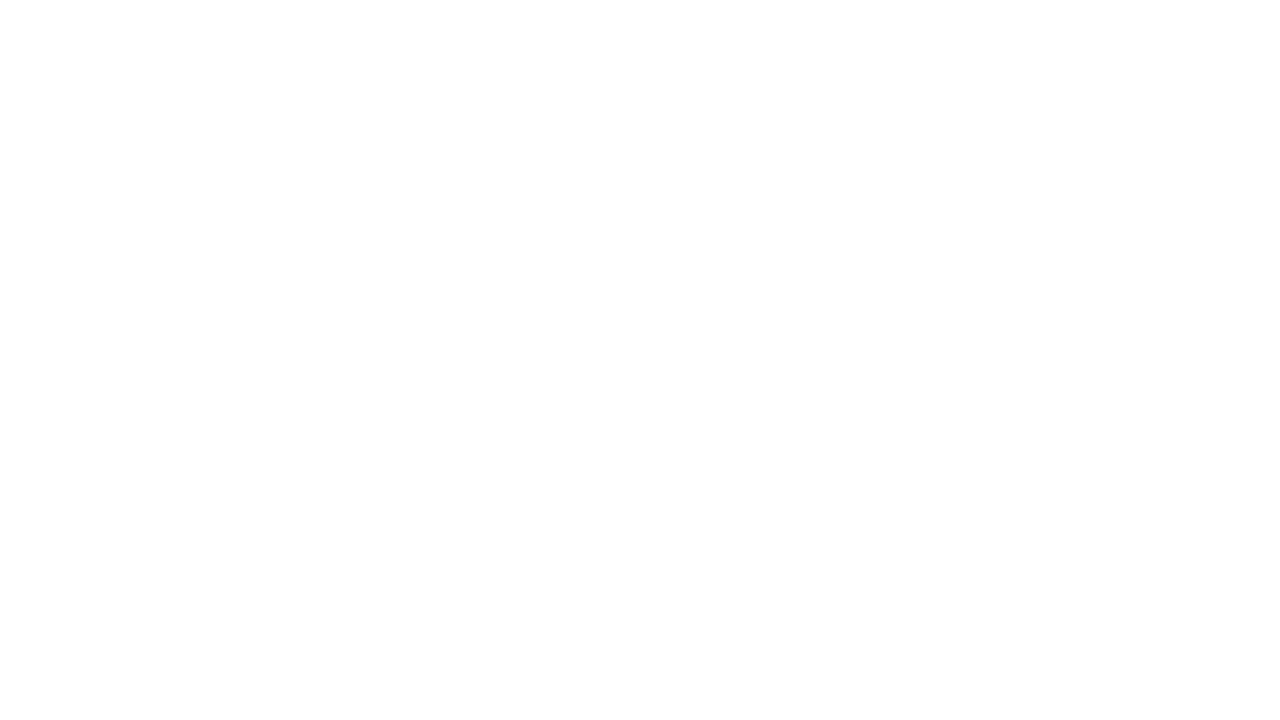

Opened footer link 2 in new tab using Ctrl+Click at (515, 550) on xpath=//table/tbody/tr/td[2]/ul//a >> nth=2
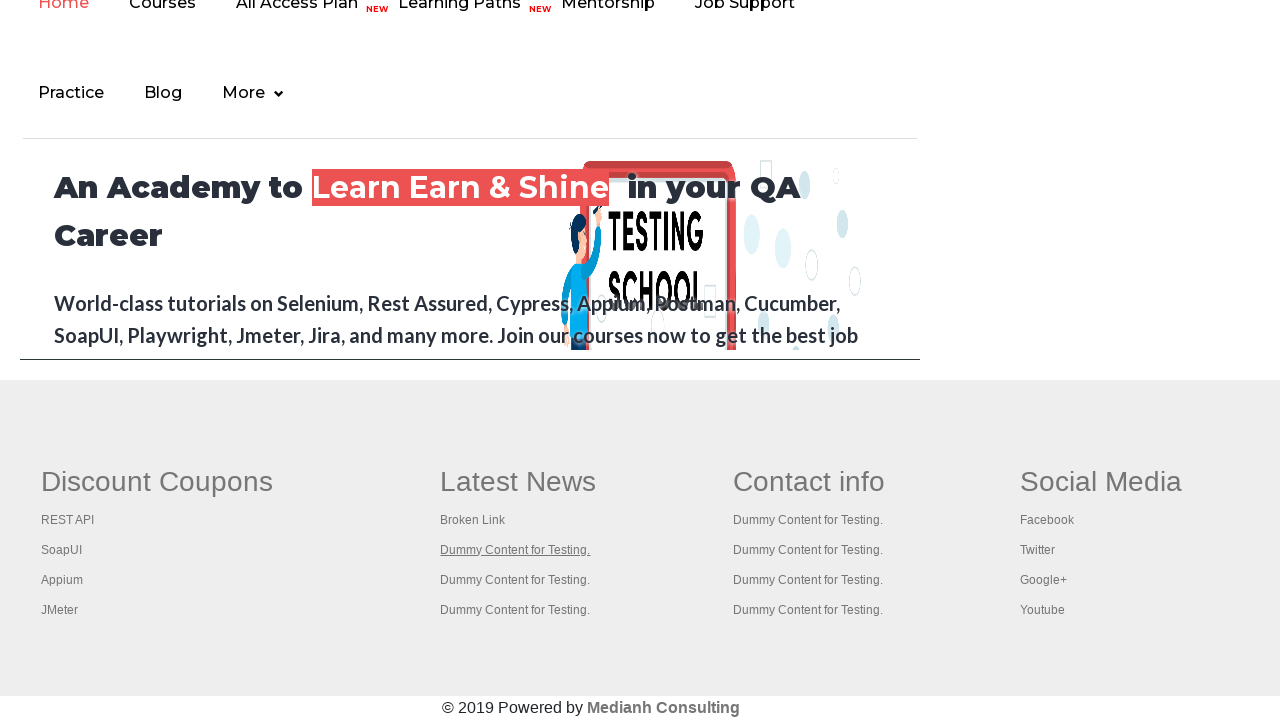

New tab 2 loaded successfully
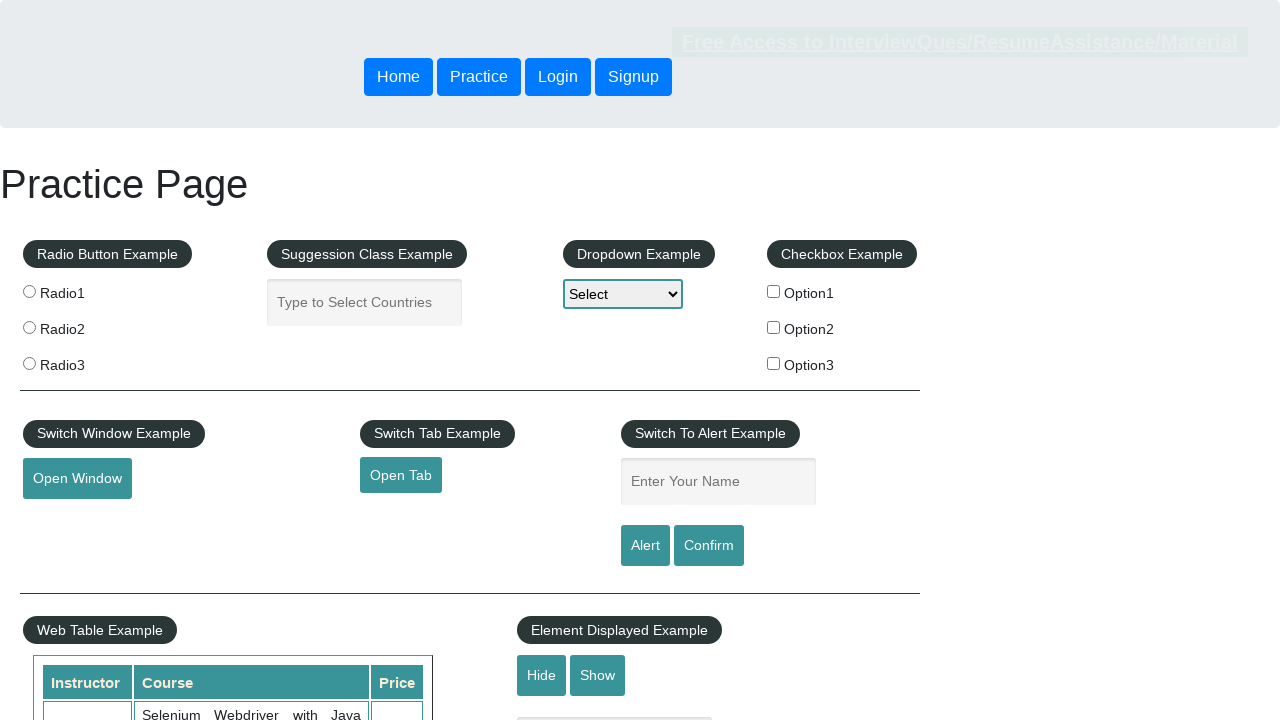

Opened footer link 3 in new tab using Ctrl+Click at (515, 580) on xpath=//table/tbody/tr/td[2]/ul//a >> nth=3
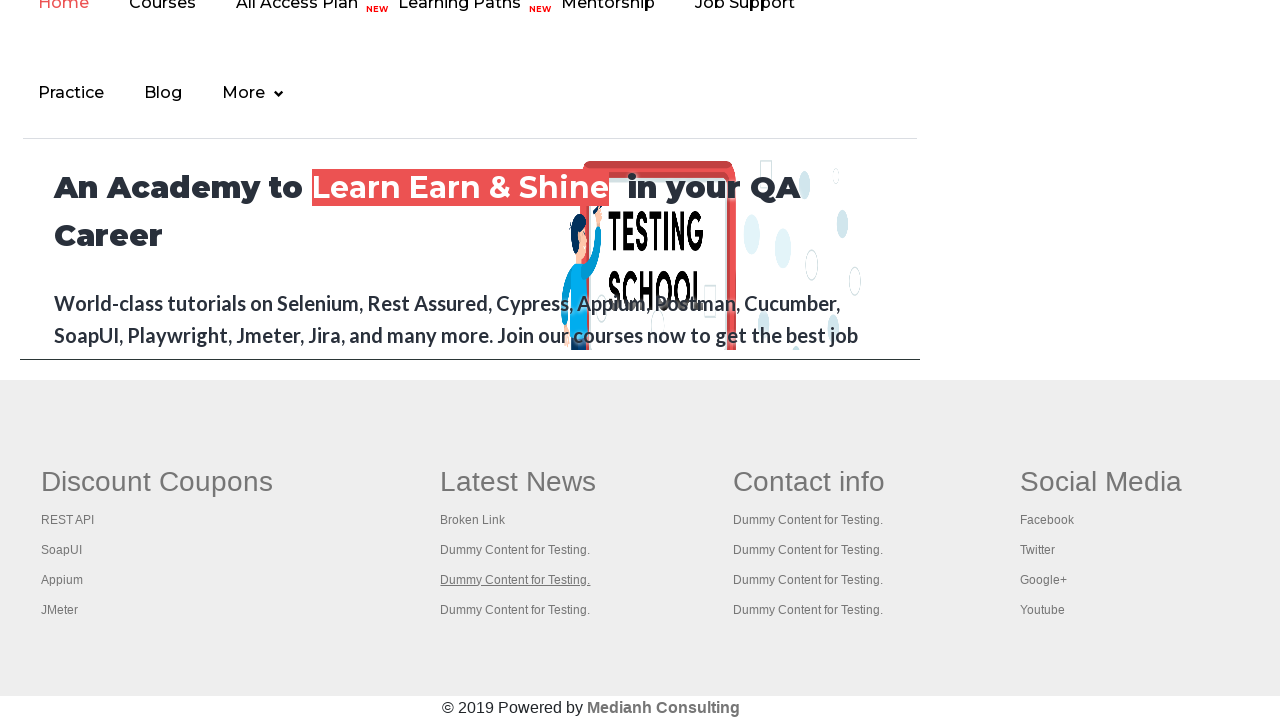

New tab 3 loaded successfully
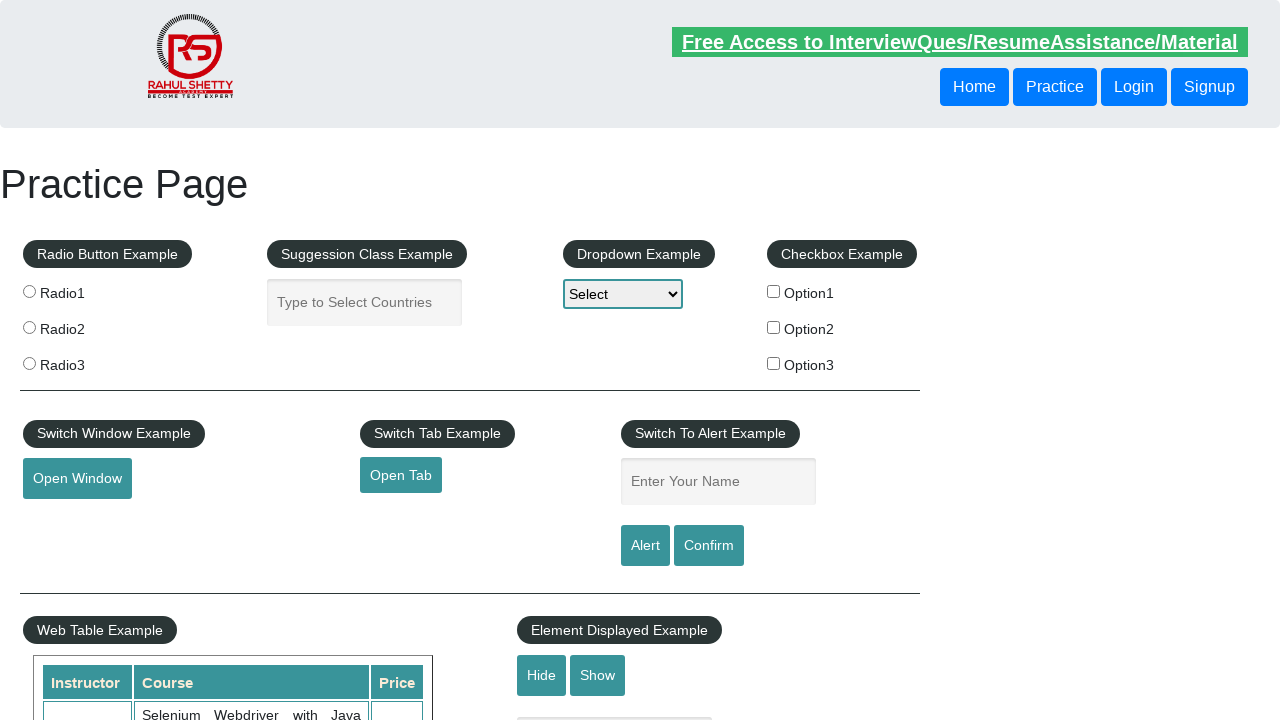

Opened footer link 4 in new tab using Ctrl+Click at (515, 610) on xpath=//table/tbody/tr/td[2]/ul//a >> nth=4
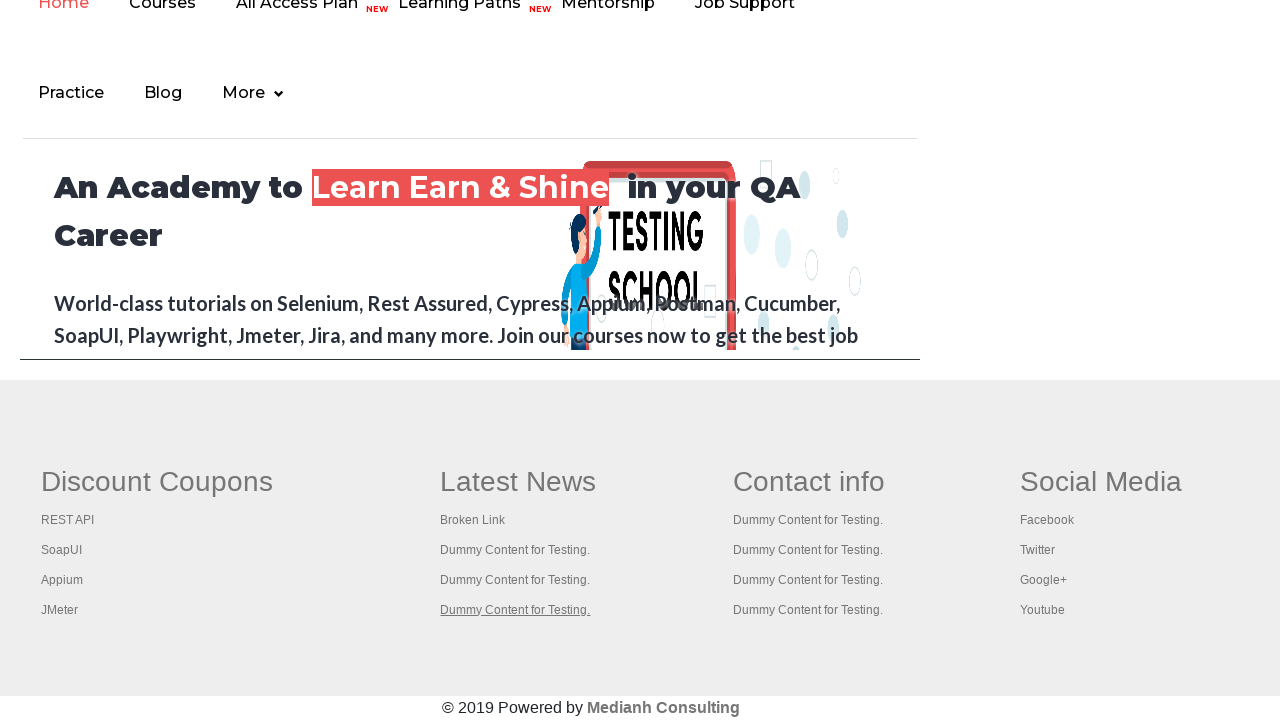

New tab 4 loaded successfully
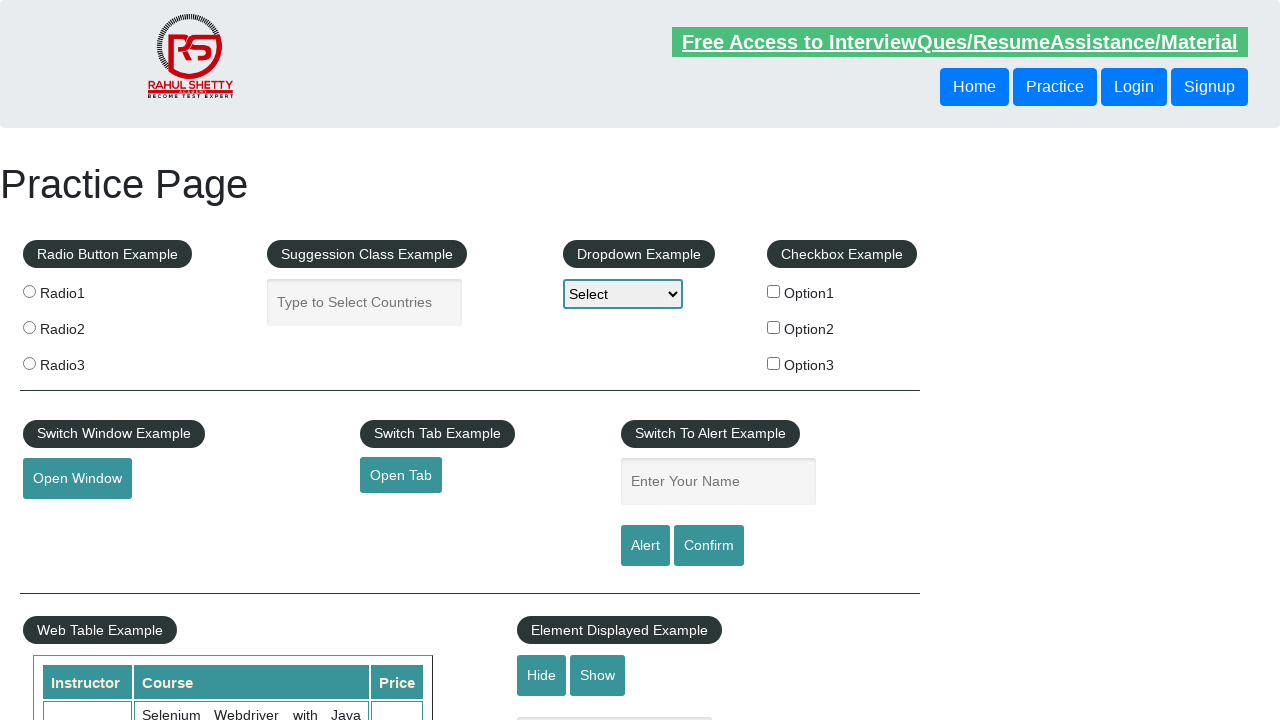

Verified opened page 1 has title: ''
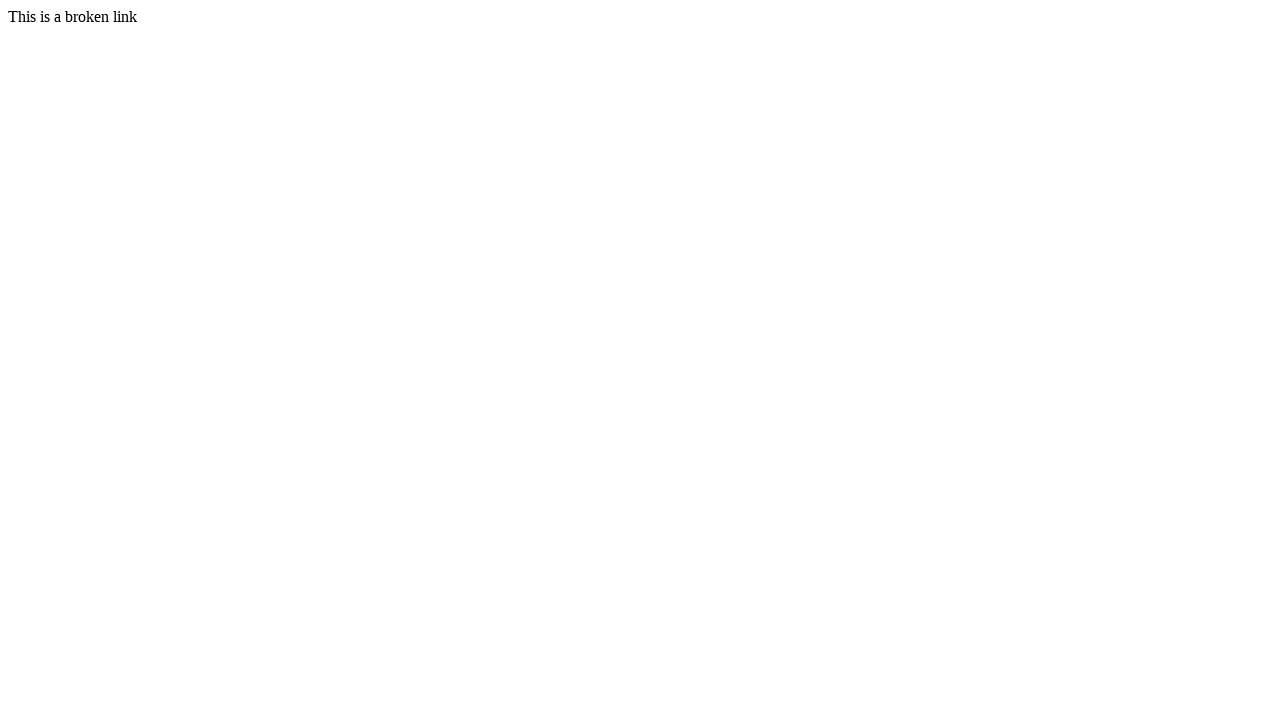

Verified opened page 2 has title: 'Practice Page'
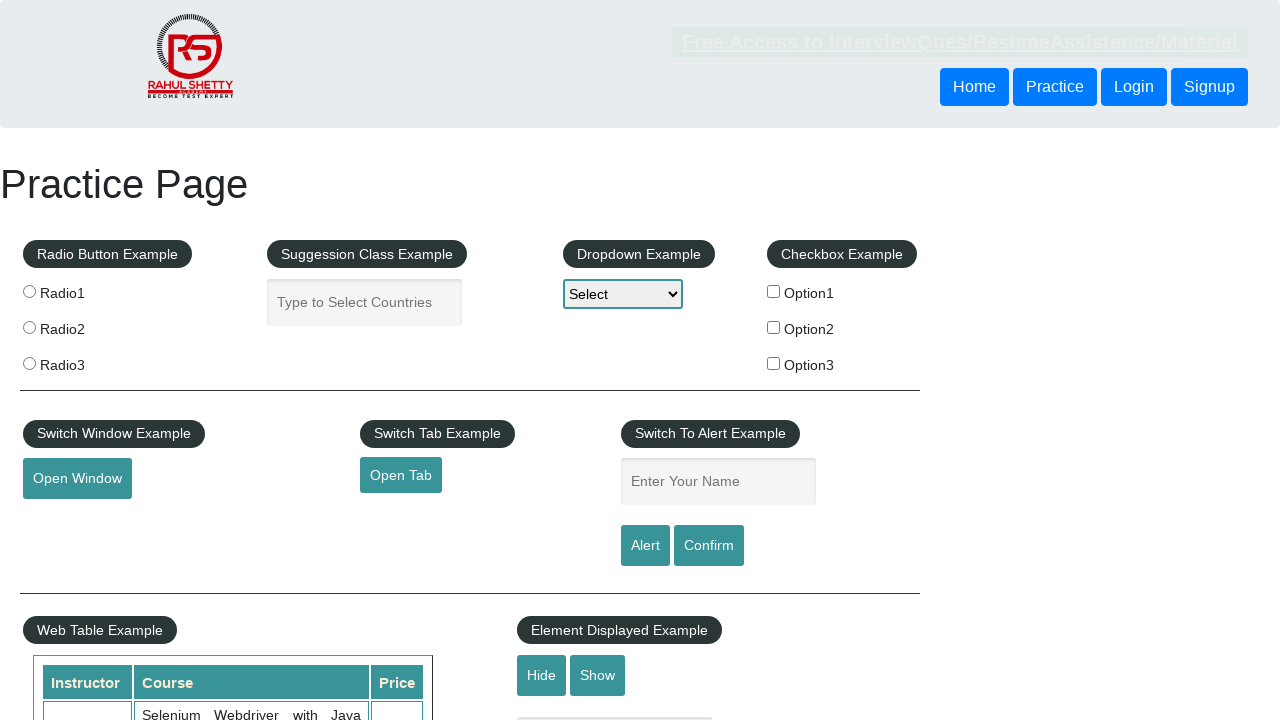

Verified opened page 3 has title: 'Practice Page'
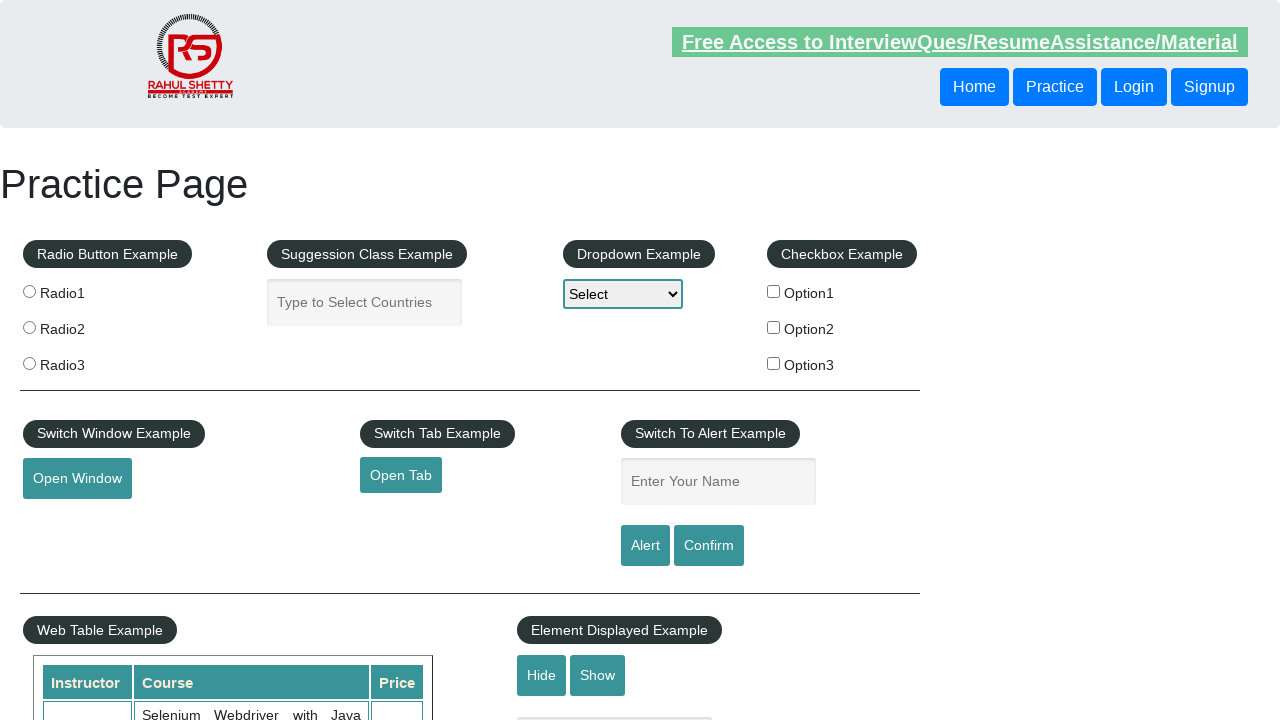

Verified opened page 4 has title: 'Practice Page'
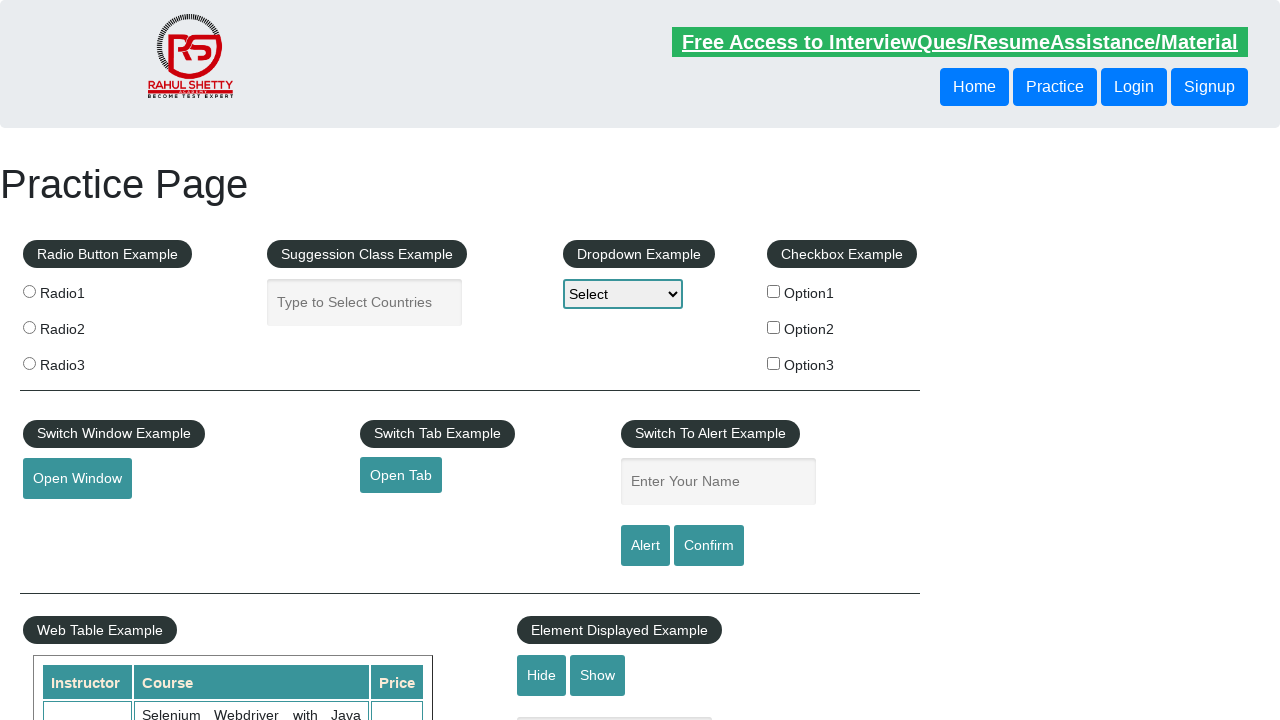

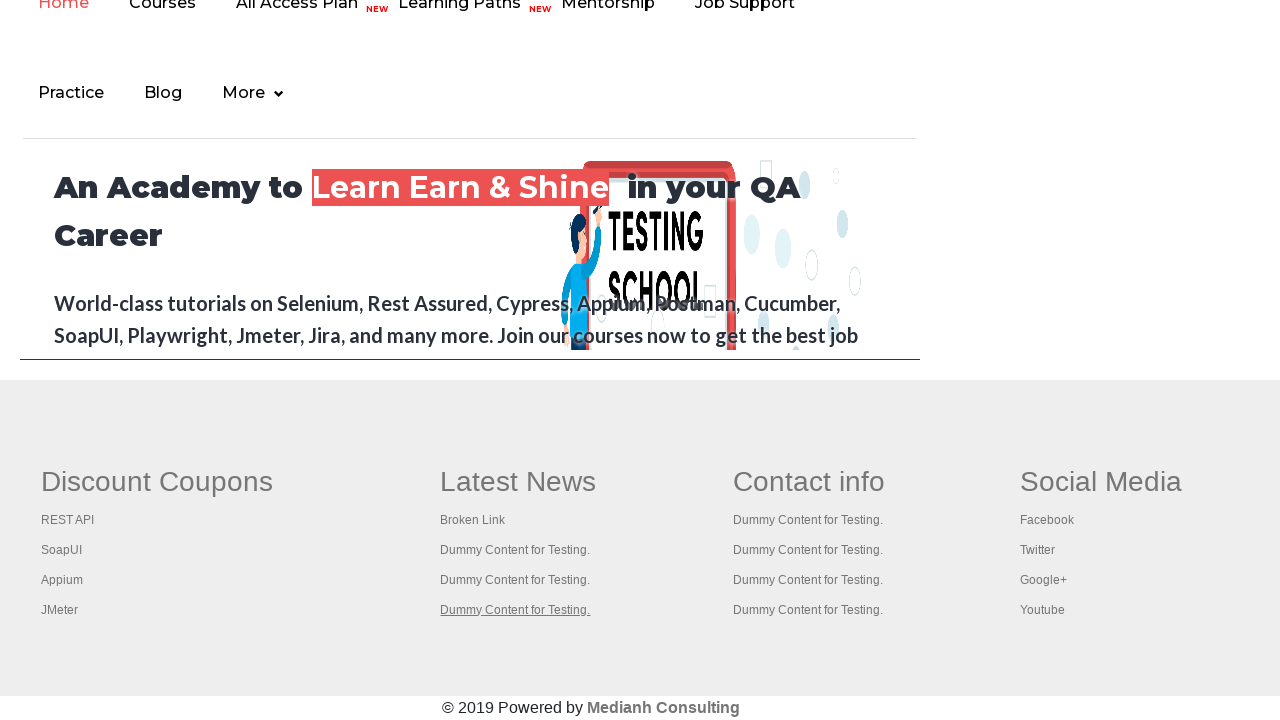